Tests deleting a customer from the system by searching for them and clicking delete, then verifying they no longer appear in the customer list

Starting URL: https://www.globalsqa.com/angularJs-protractor/BankingProject

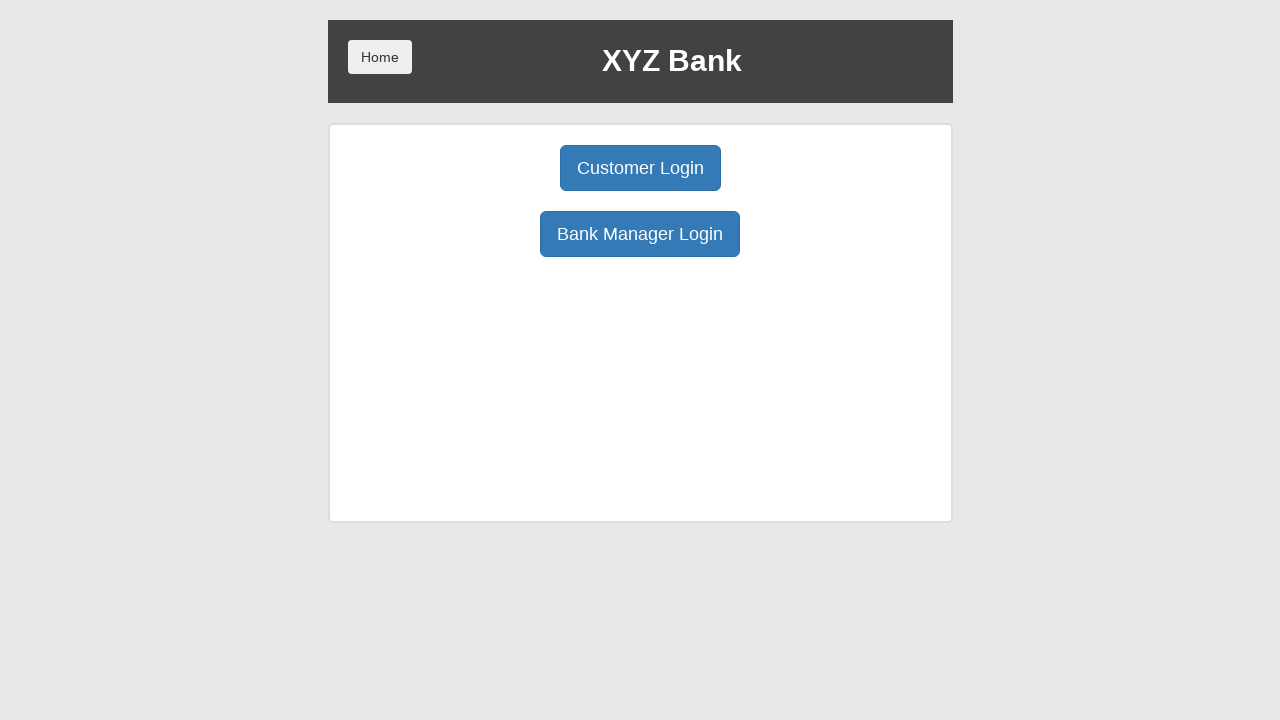

Clicked Bank Manager Login button at (640, 234) on button:has-text('Bank Manager Login')
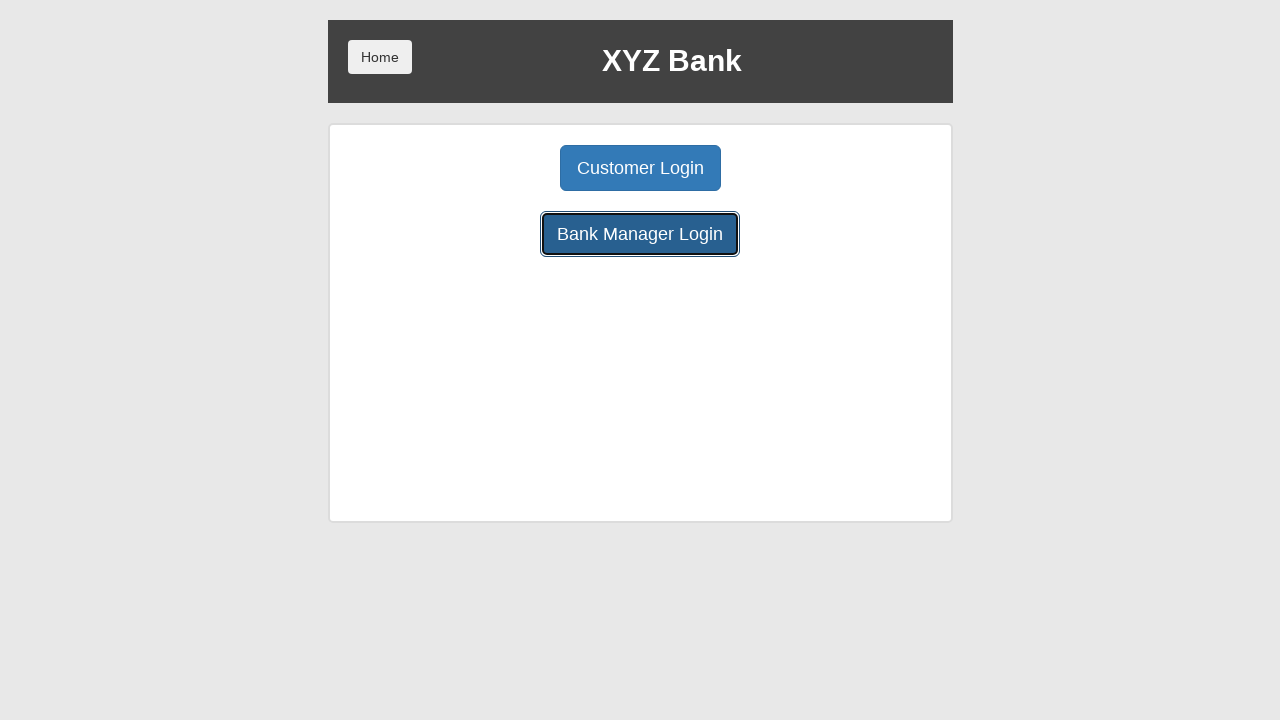

Clicked Add Customer button at (502, 168) on button:has-text('Add Customer')
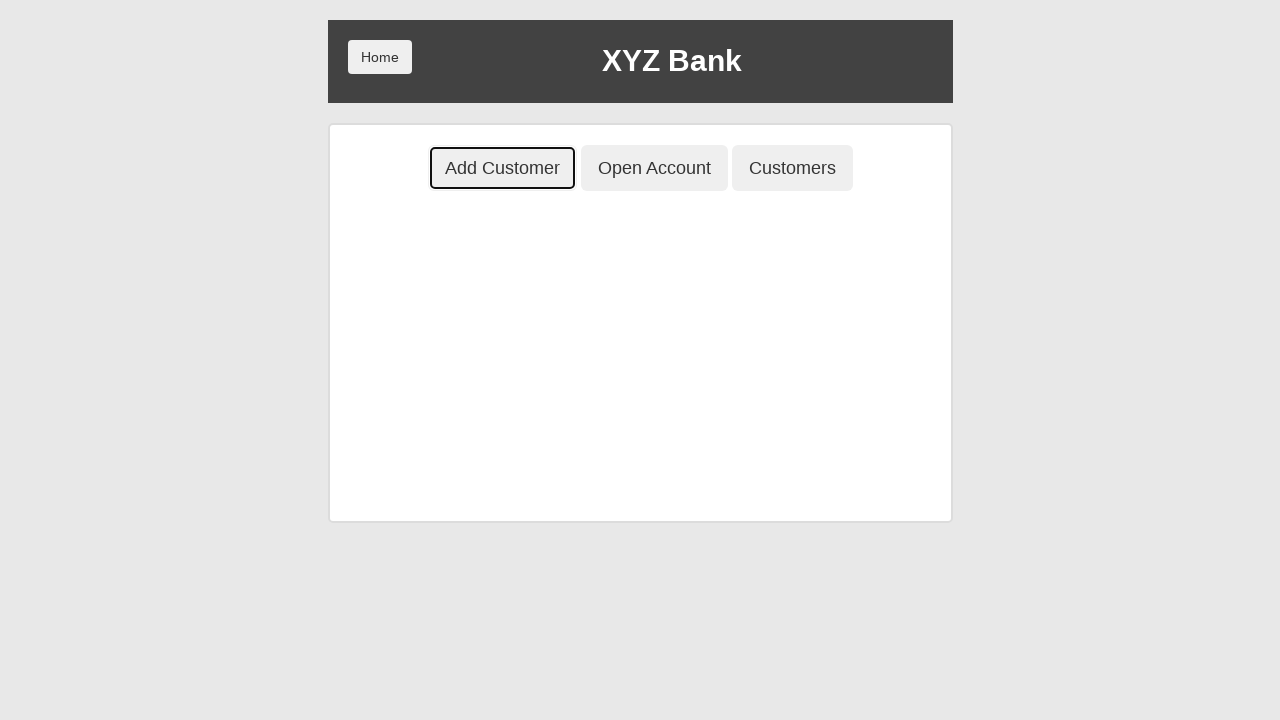

Filled First Name field with 'Robert' on input[placeholder='First Name']
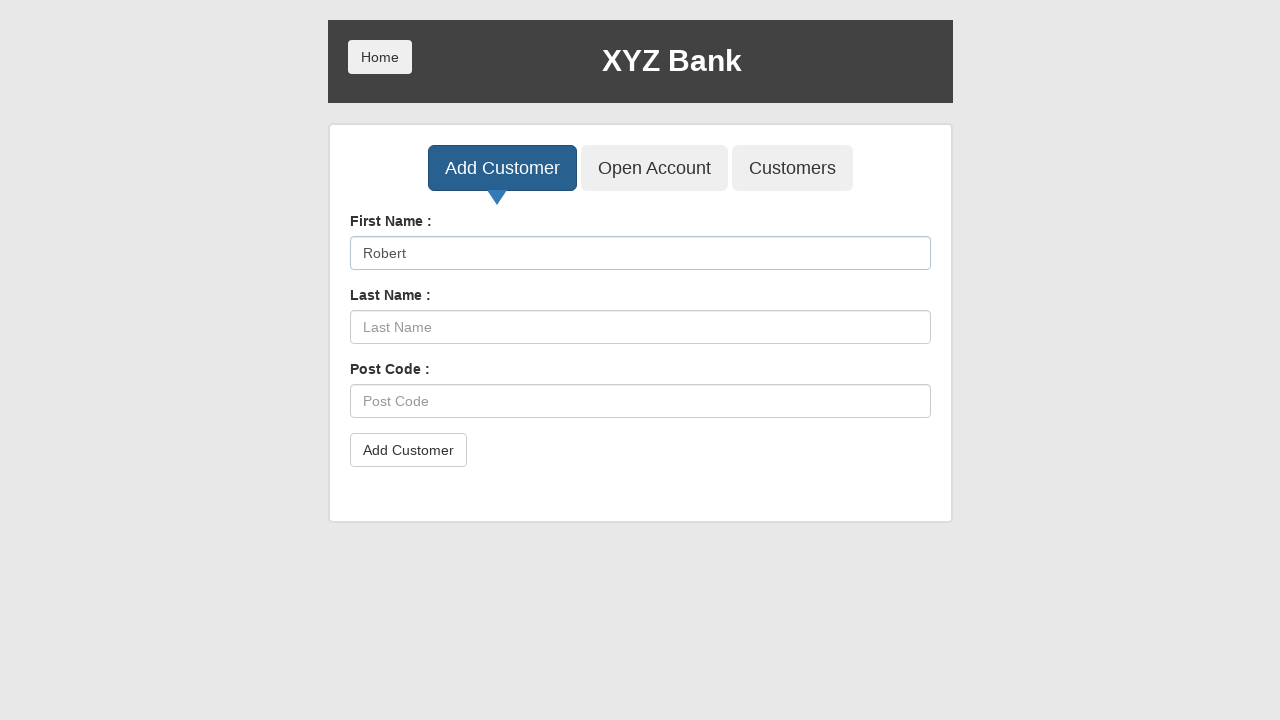

Filled Last Name field with 'Brown' on input[placeholder='Last Name']
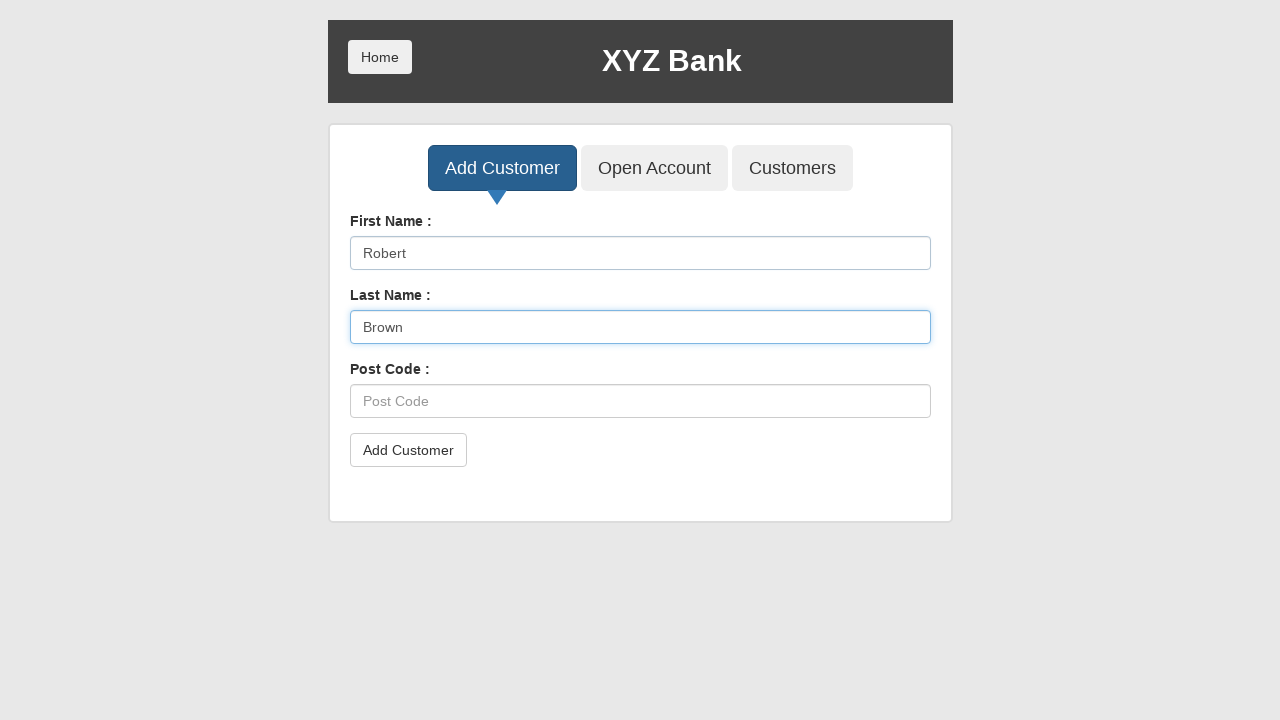

Filled Post Code field with '11111' on input[placeholder='Post Code']
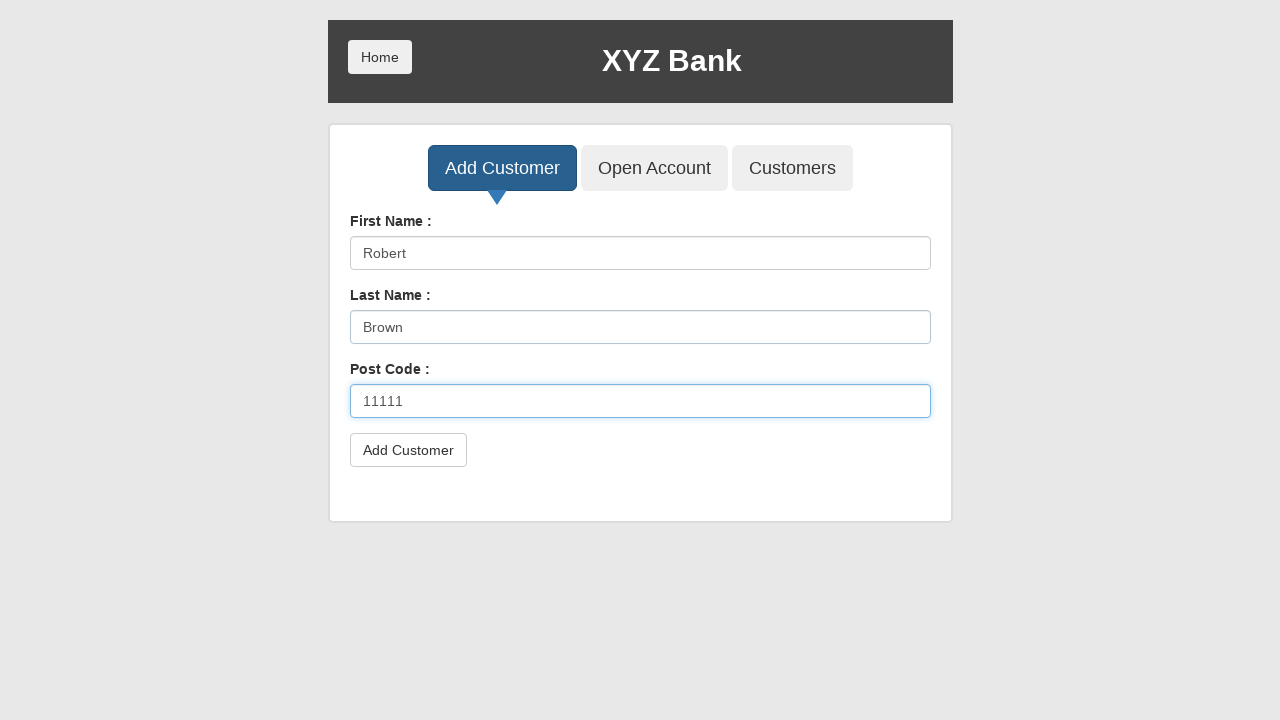

Clicked Add Customer submit button at (408, 450) on button[type='submit']:has-text('Add Customer')
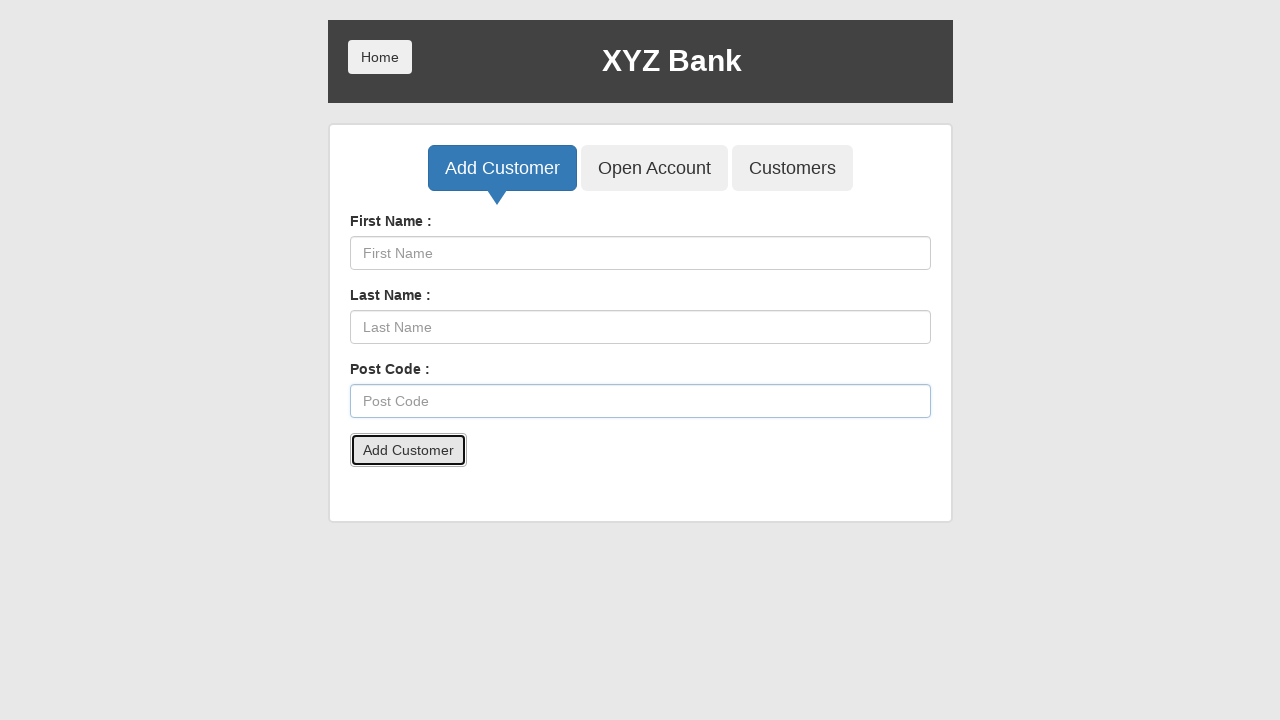

Accepted confirmation dialog
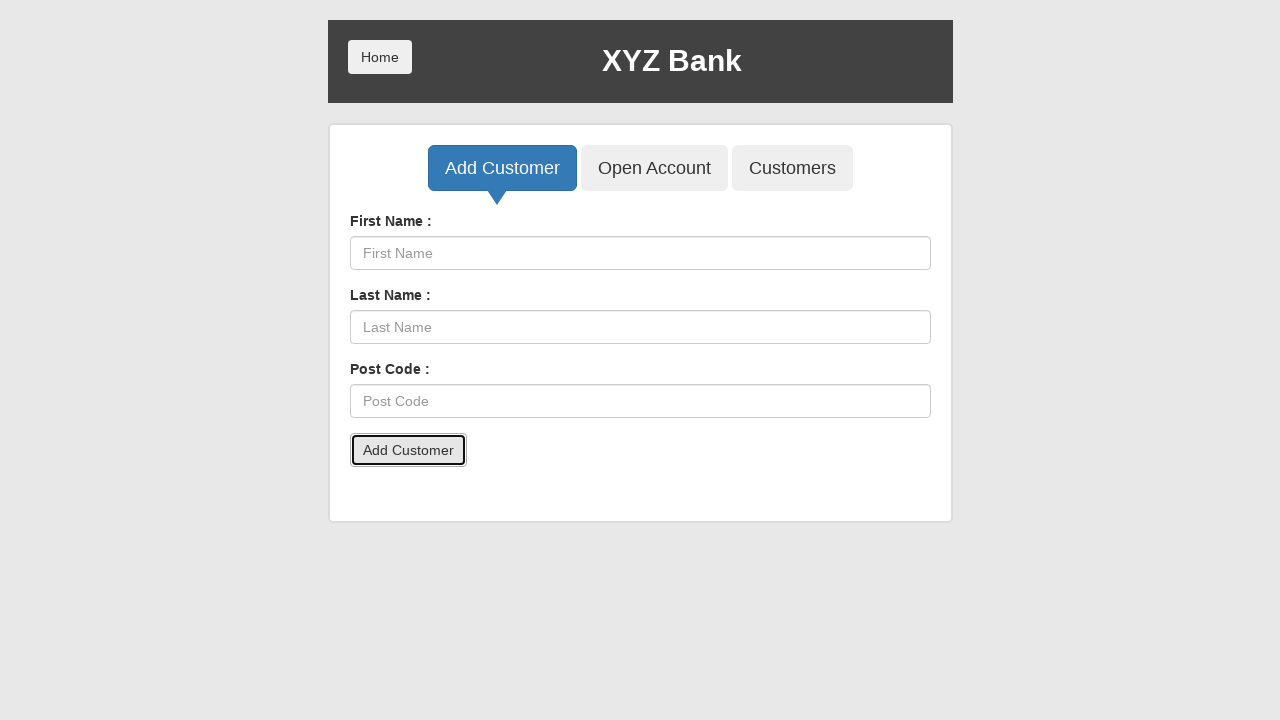

Clicked Customers tab at (792, 168) on button:has-text('Customers')
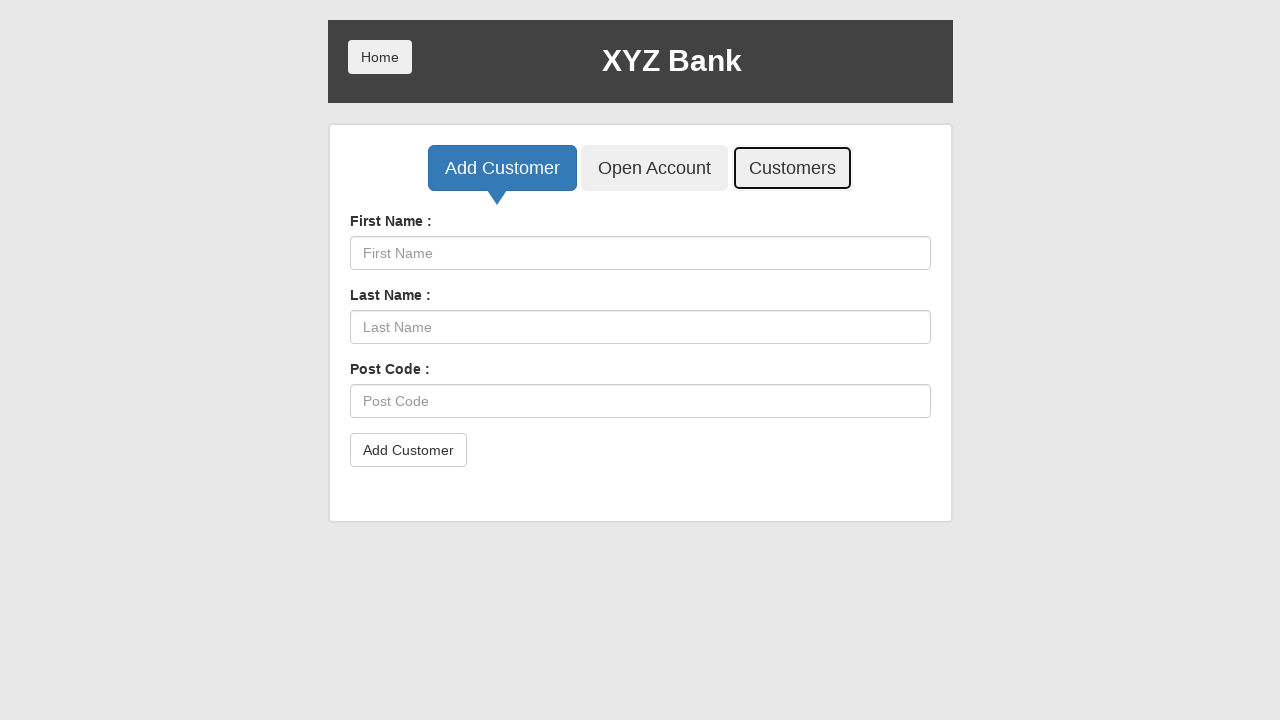

Filled search field with post code '11111' on input[placeholder='Search Customer']
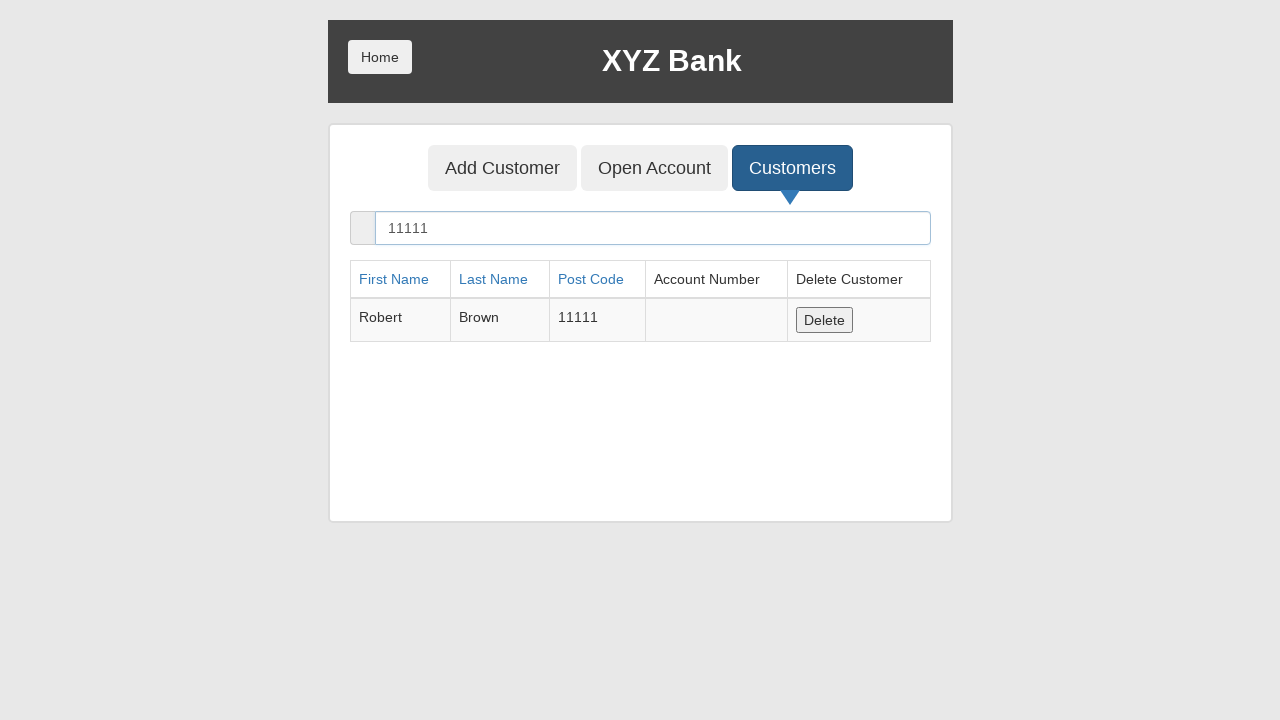

Customer with post code '11111' appeared in search results
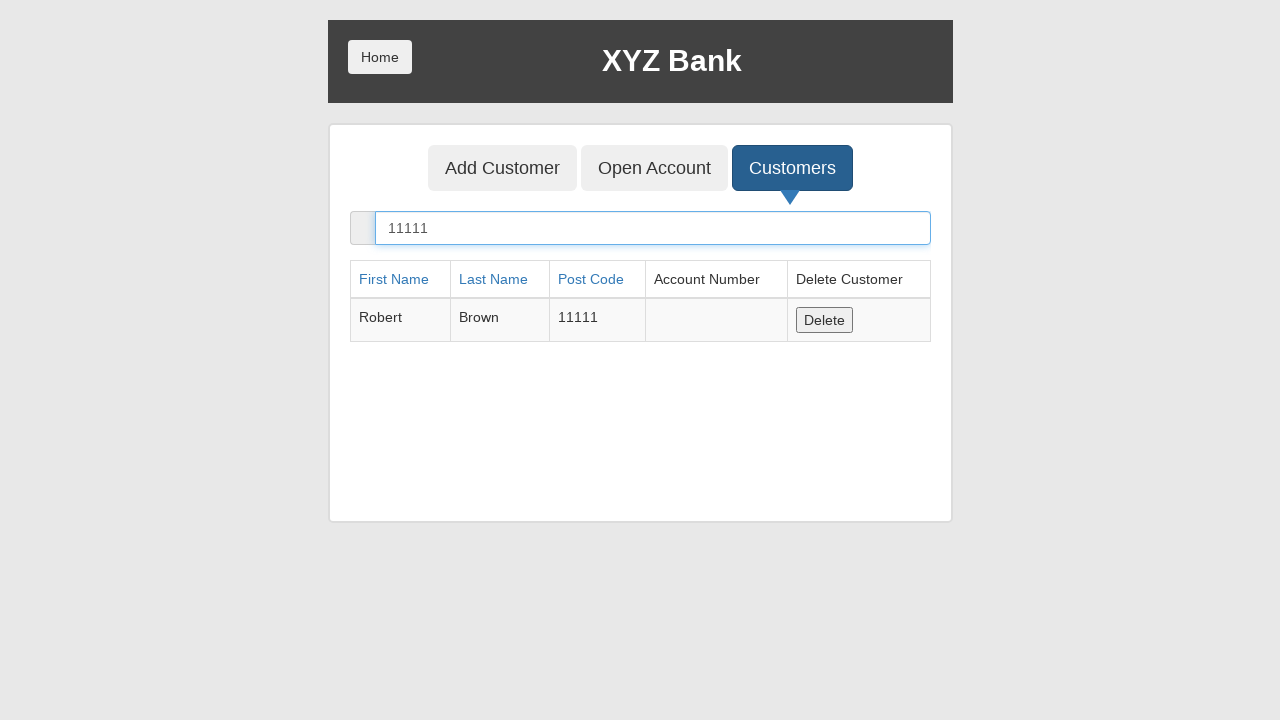

Clicked Delete button to remove customer at (824, 320) on button:has-text('Delete')
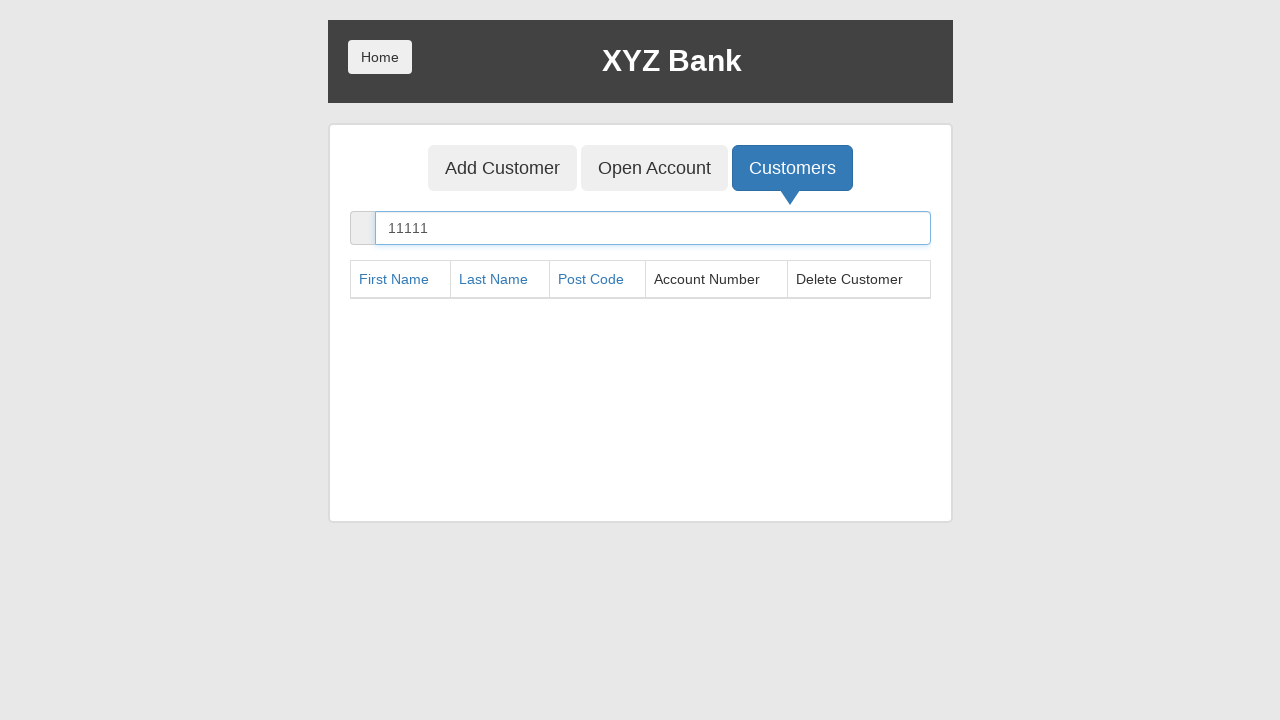

Cleared search field on input[placeholder='Search Customer']
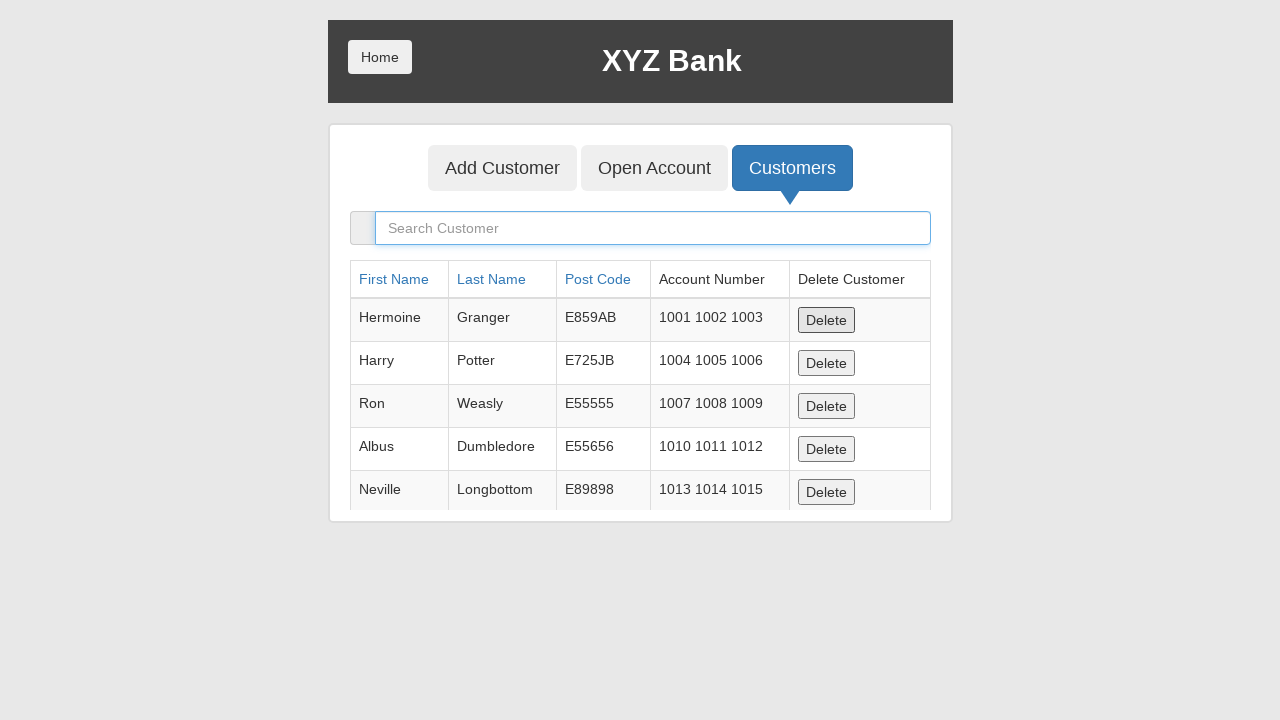

Filled search field again with post code '11111' to verify deletion on input[placeholder='Search Customer']
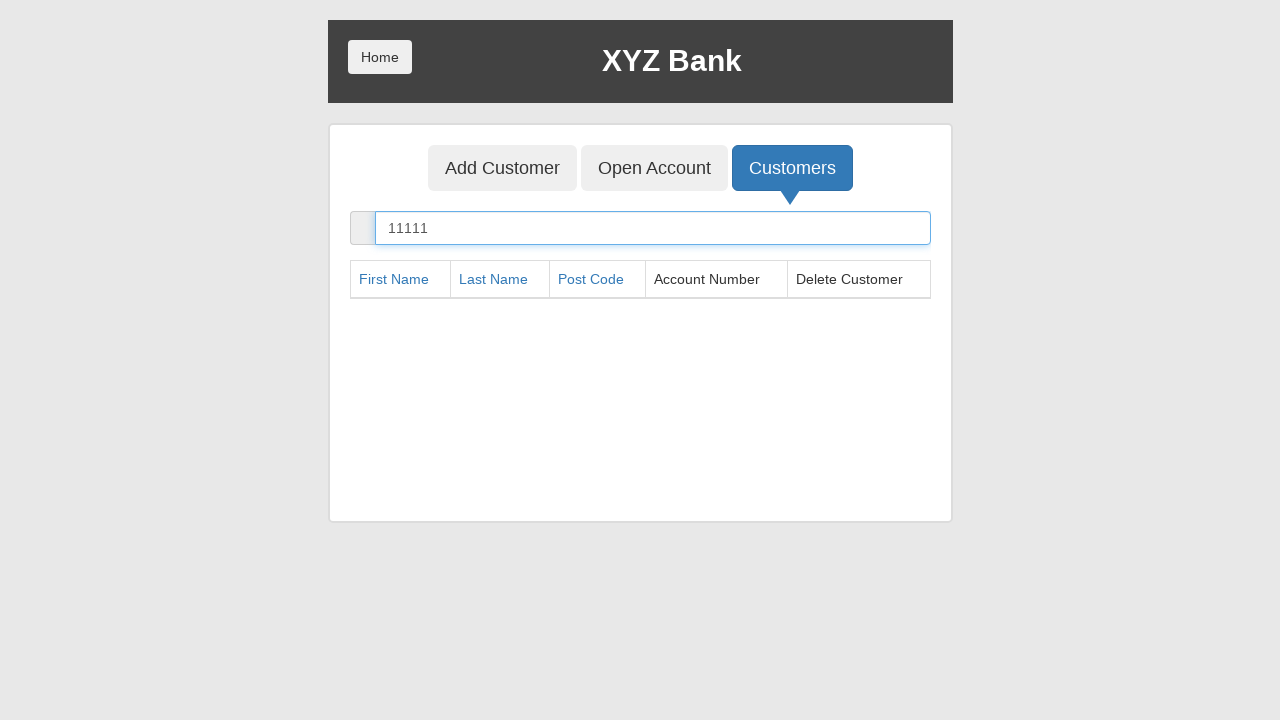

Waited for 500ms for page to update
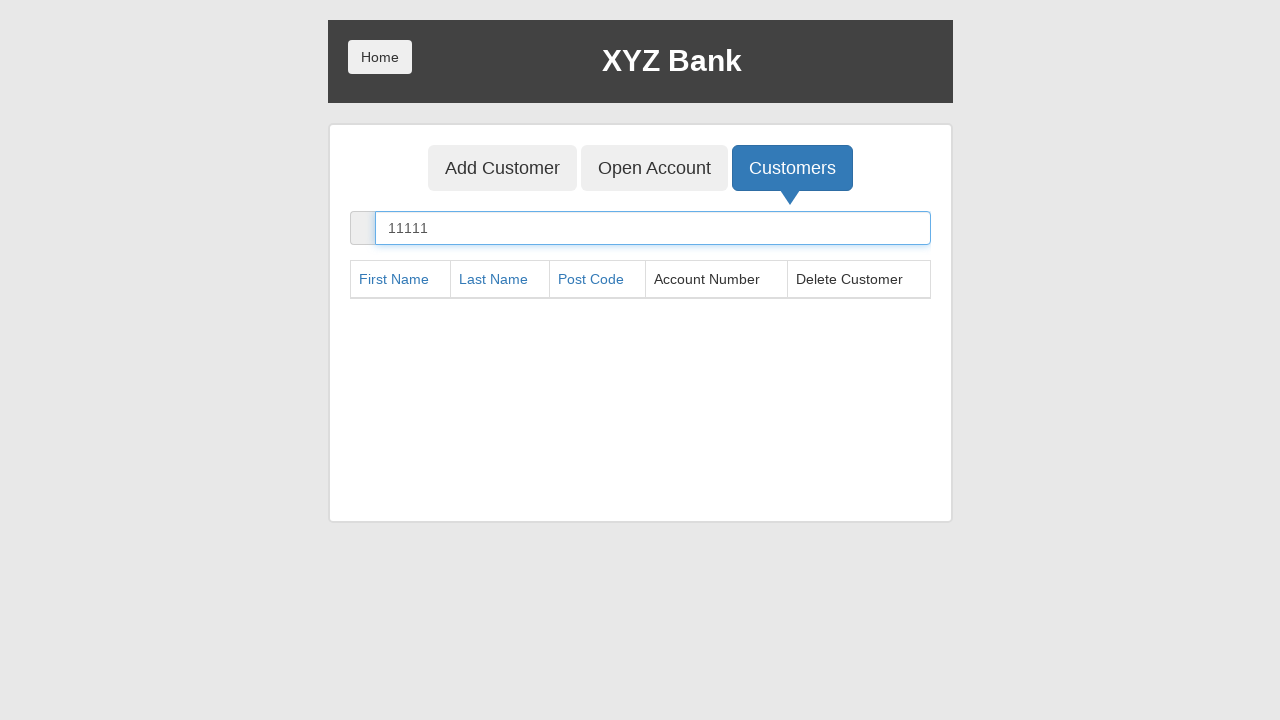

Verified that customer with post code '11111' no longer appears in the list - deletion confirmed
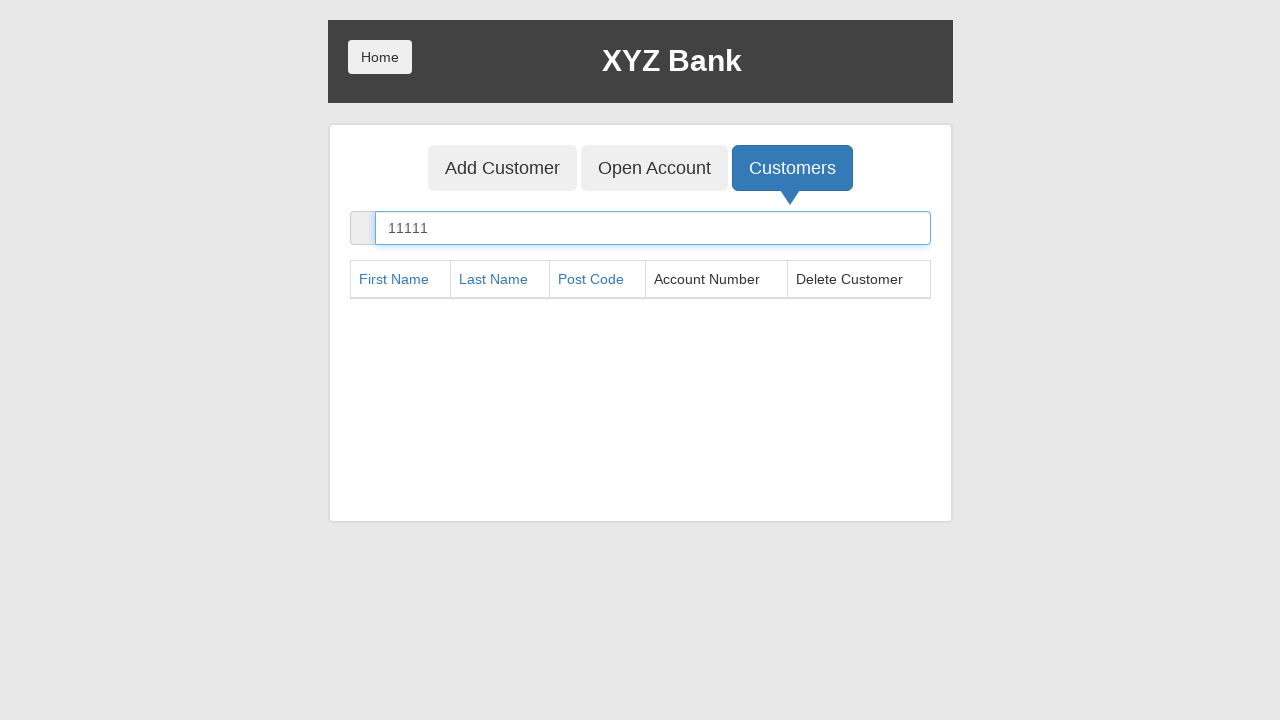

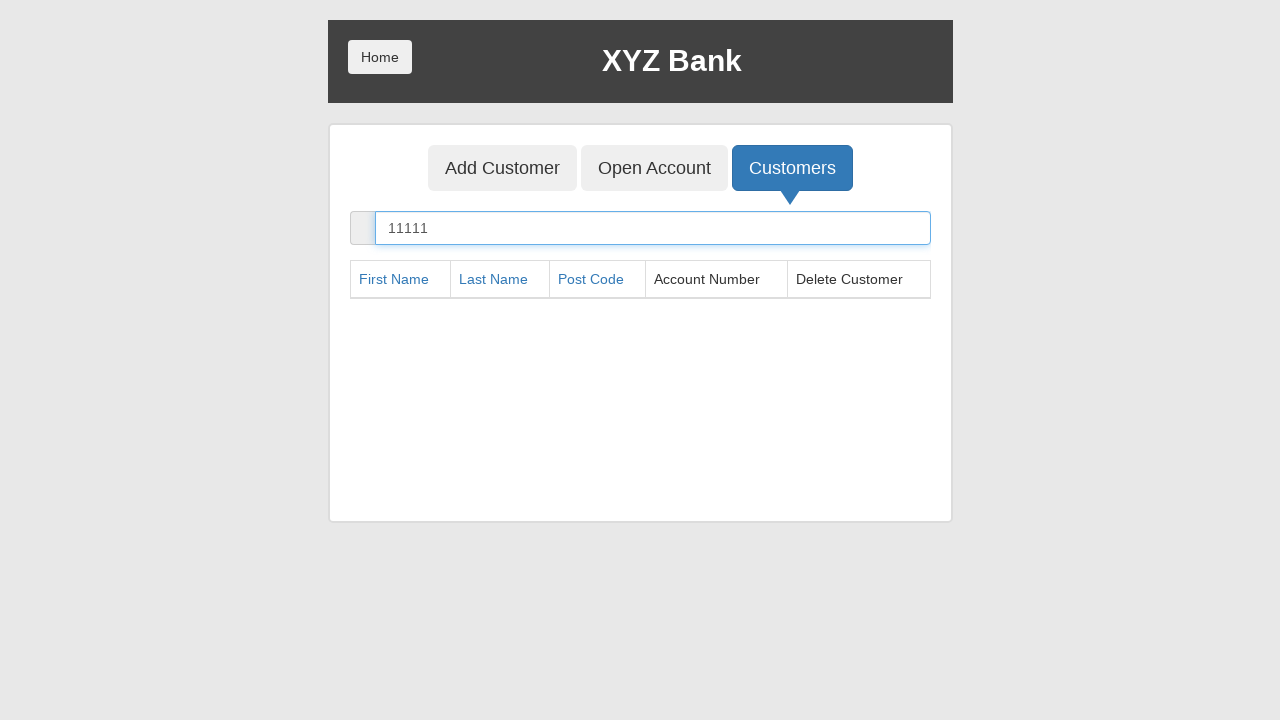